Solves a math problem on a form by reading a value, calculating a mathematical expression, and submitting the answer along with checkbox and radio button selections

Starting URL: http://suninjuly.github.io/math.html

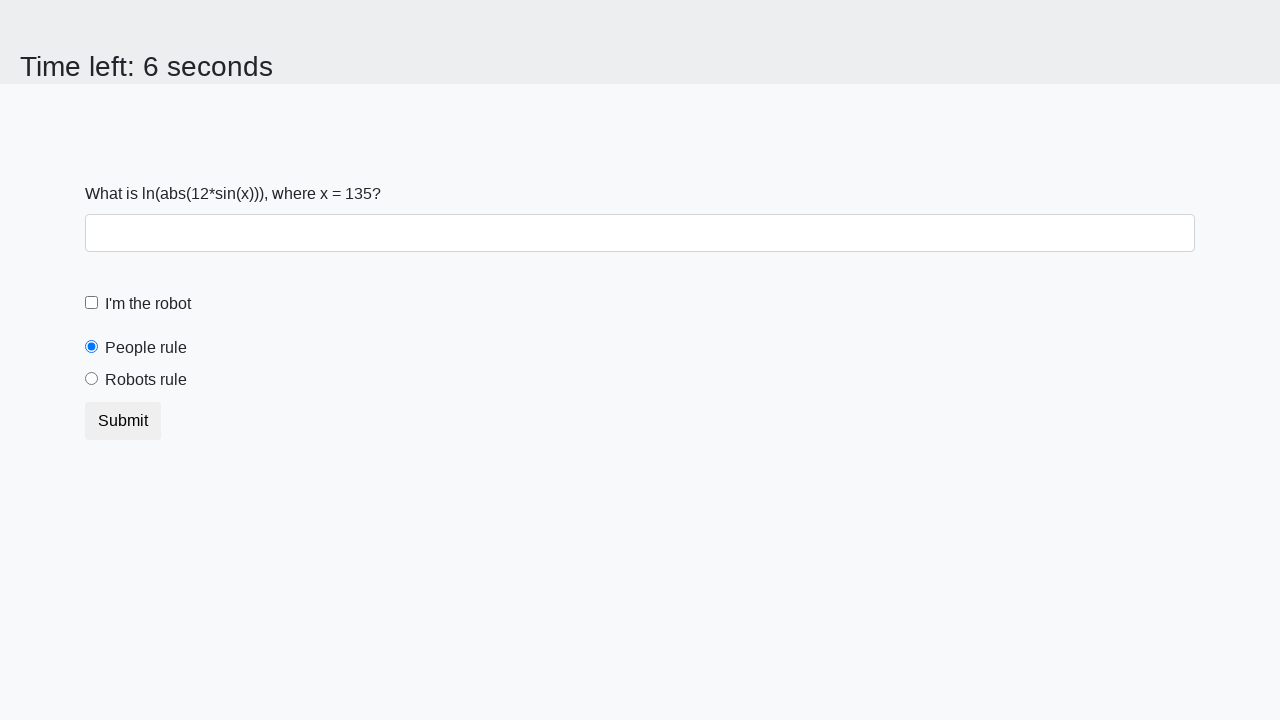

Located the input value element
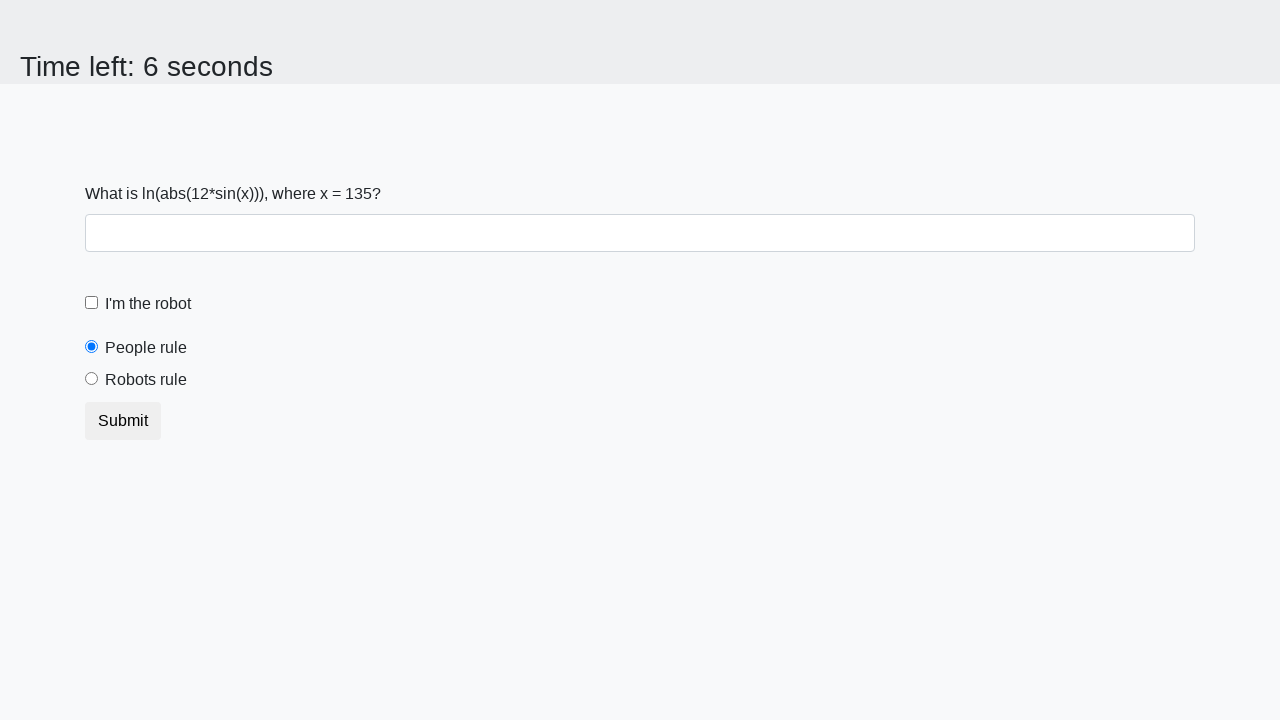

Retrieved x value from page: 135
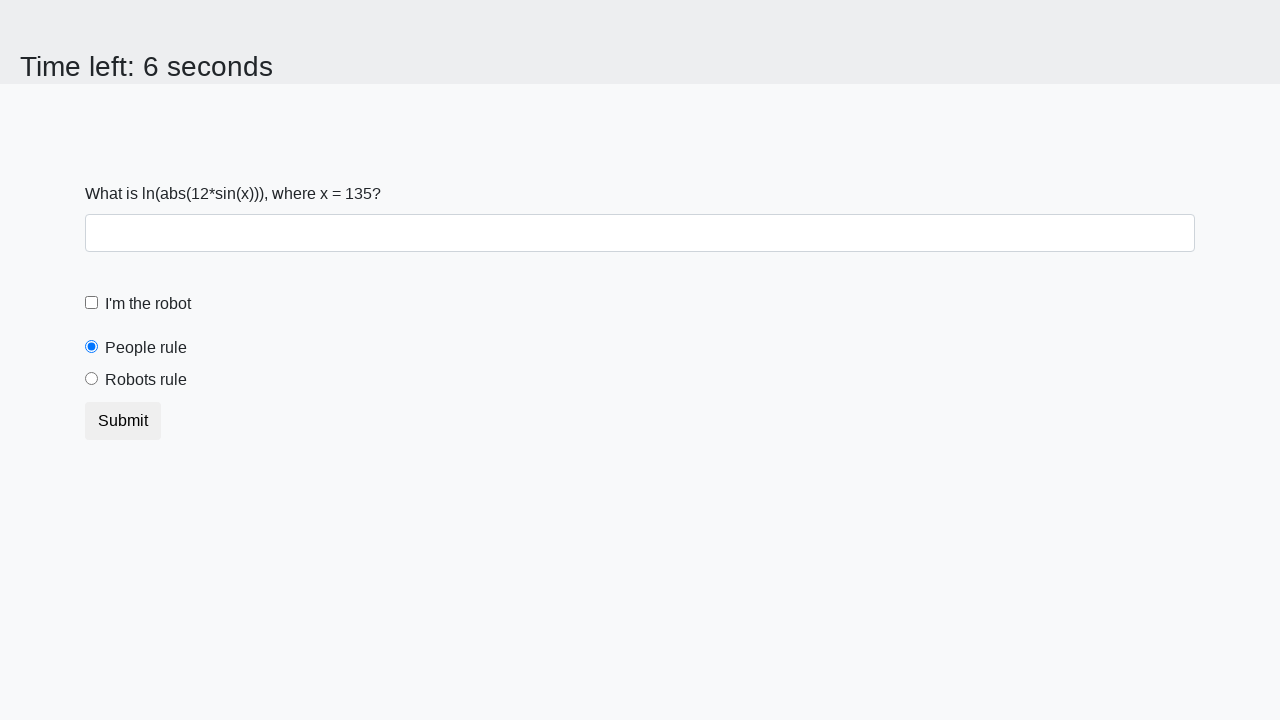

Calculated mathematical expression result: 0.058669048102594795
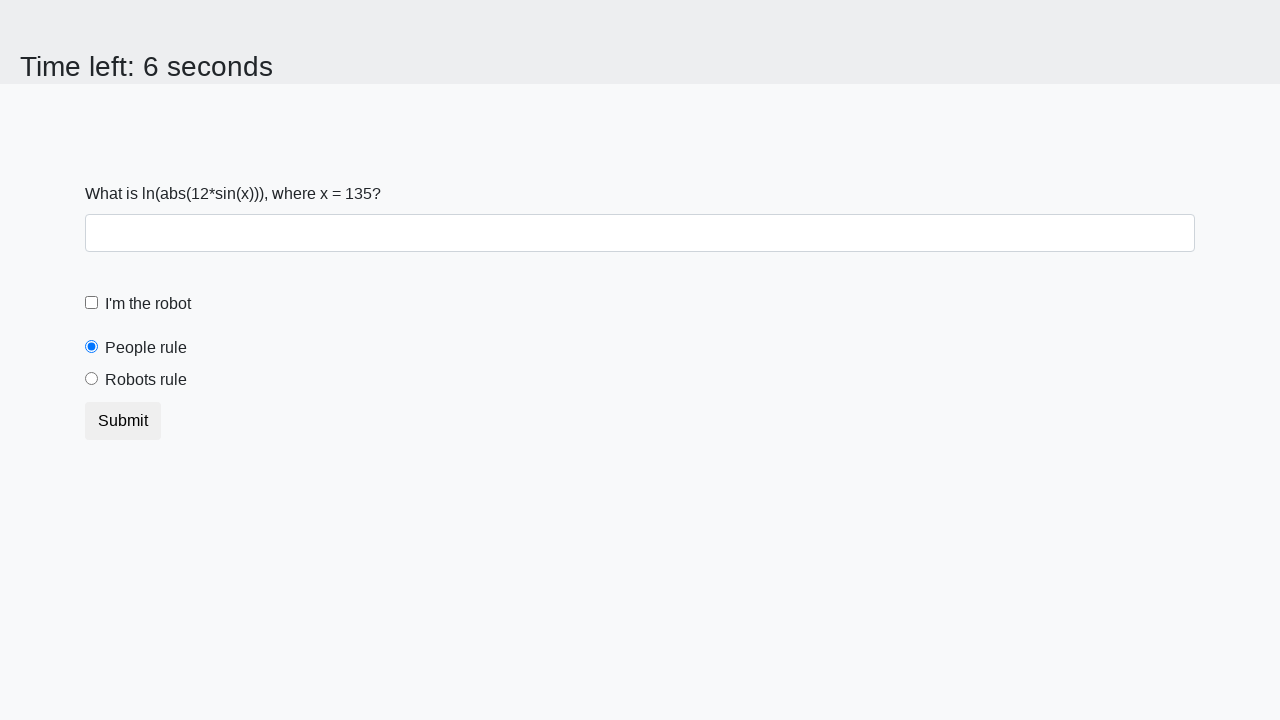

Filled answer field with calculated value: 0.058669048102594795 on #answer
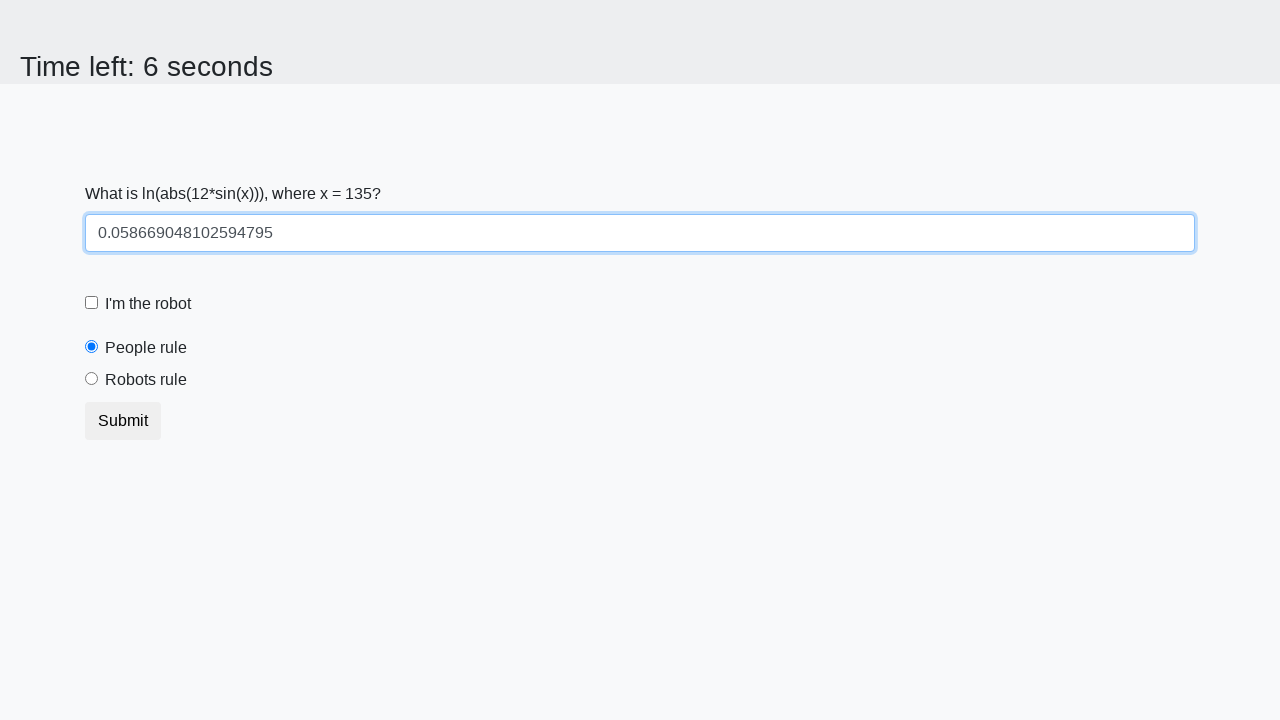

Clicked the robot checkbox at (92, 303) on #robotCheckbox
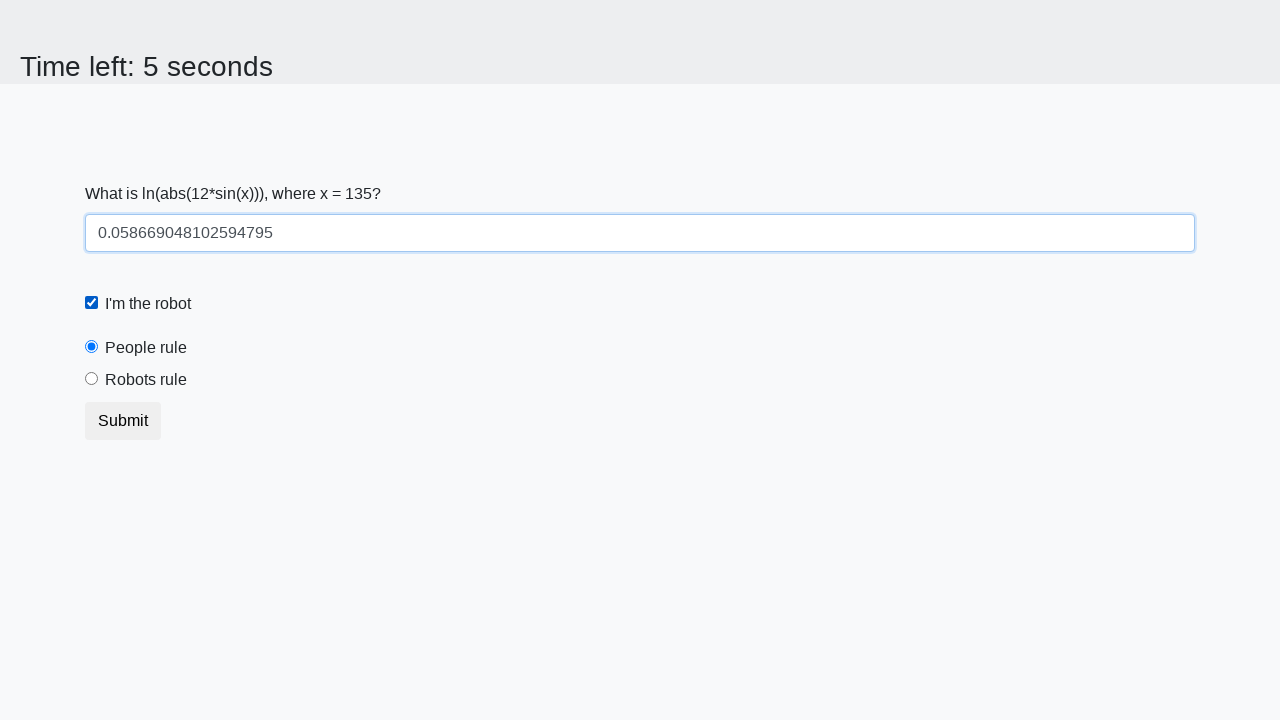

Clicked the robot radio button at (146, 380) on [for='robotsRule']
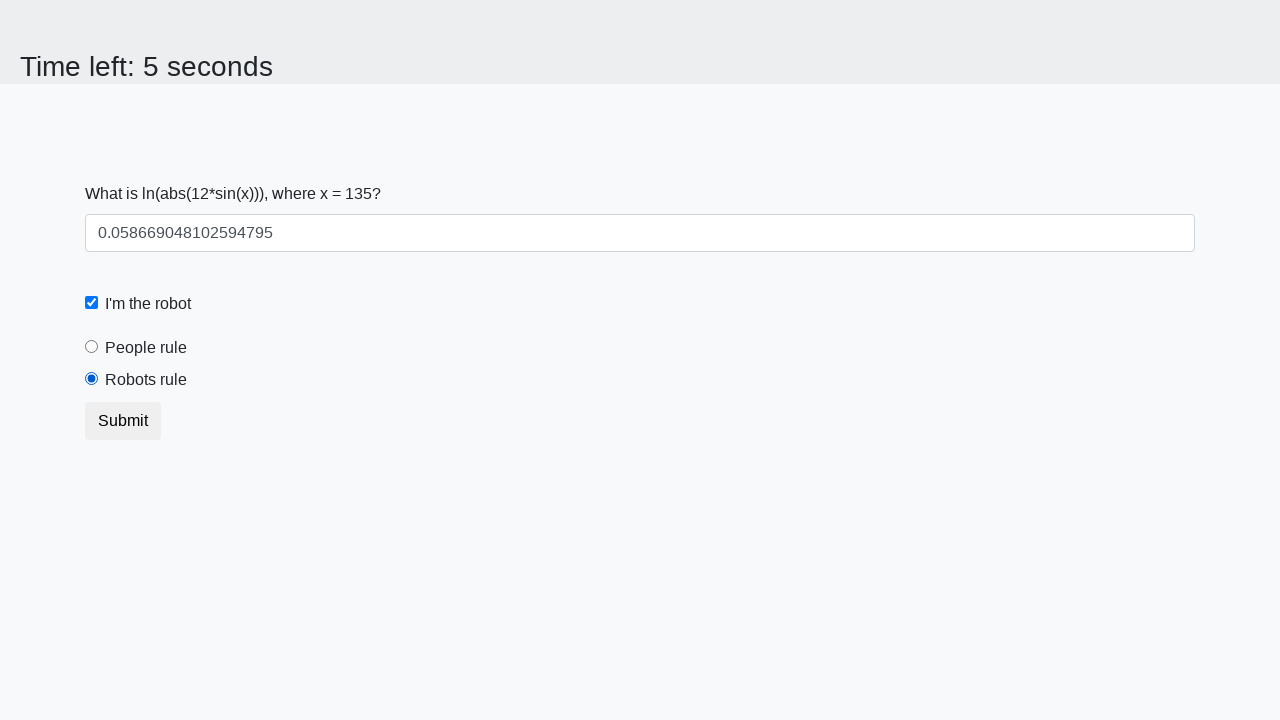

Clicked submit button to submit the form at (123, 421) on body > div > form > button
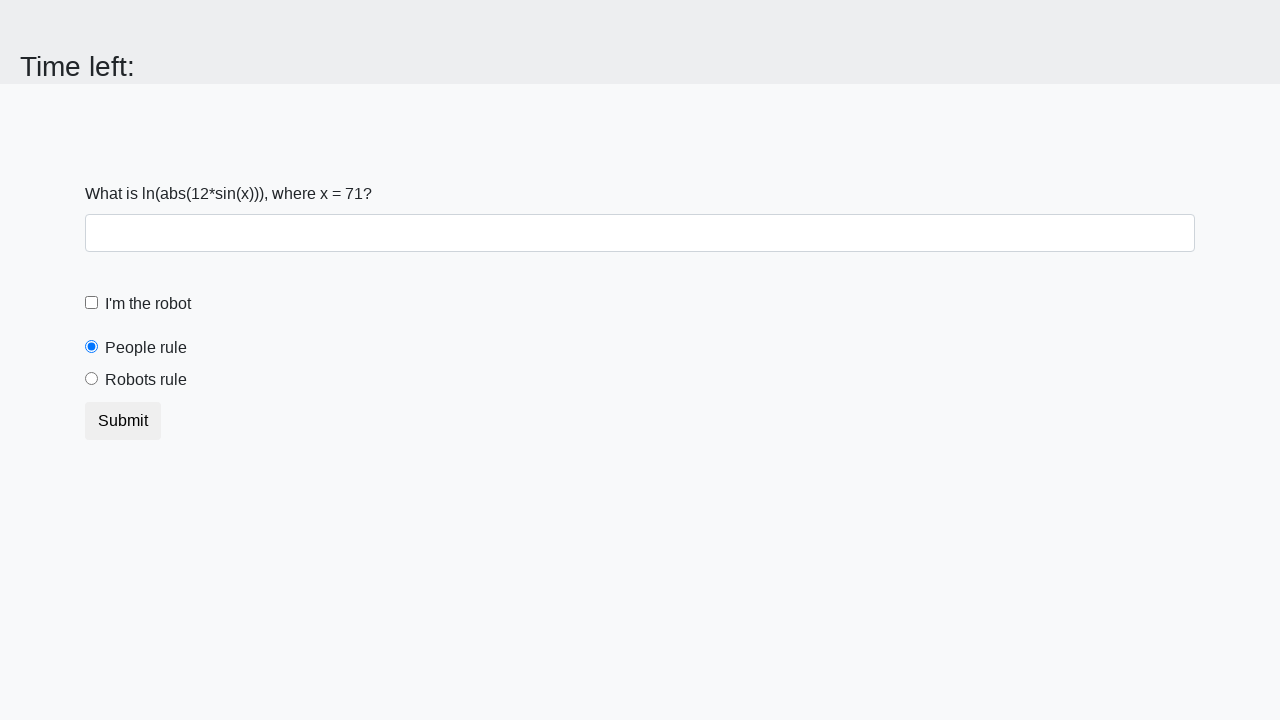

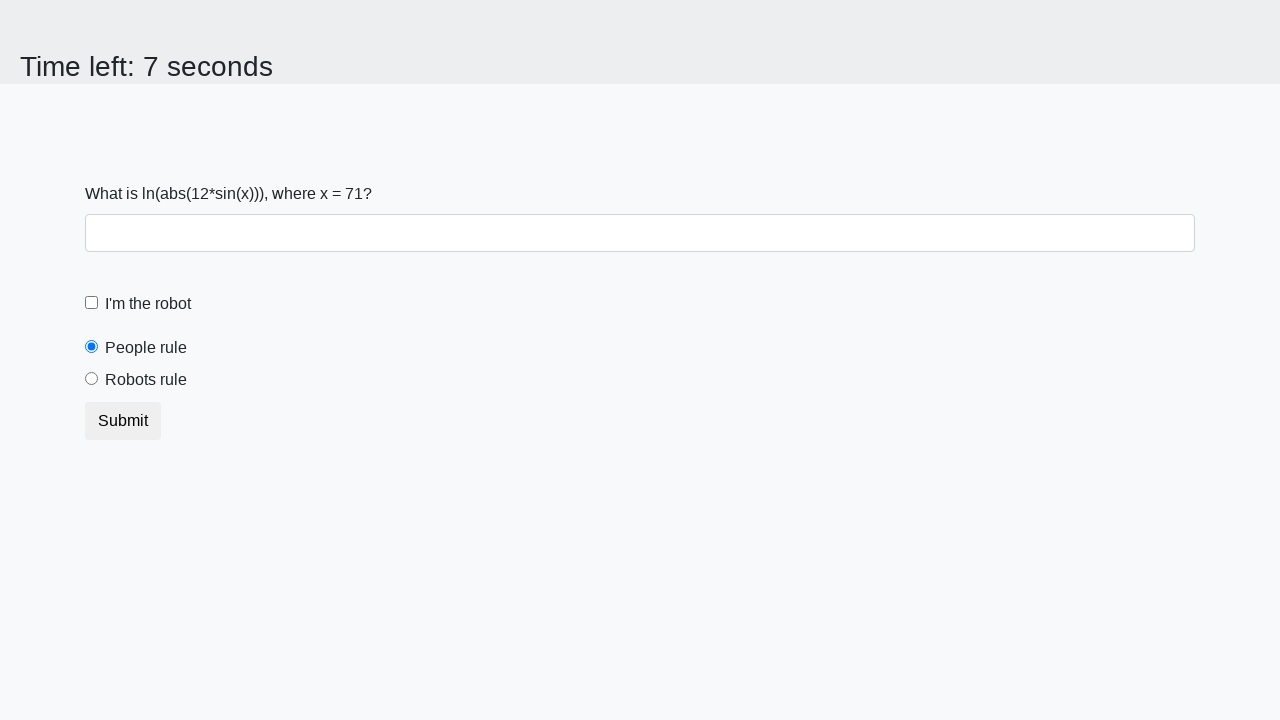